Tests drag and drop functionality by dragging an element from column A to column B

Starting URL: https://the-internet.herokuapp.com/drag_and_drop

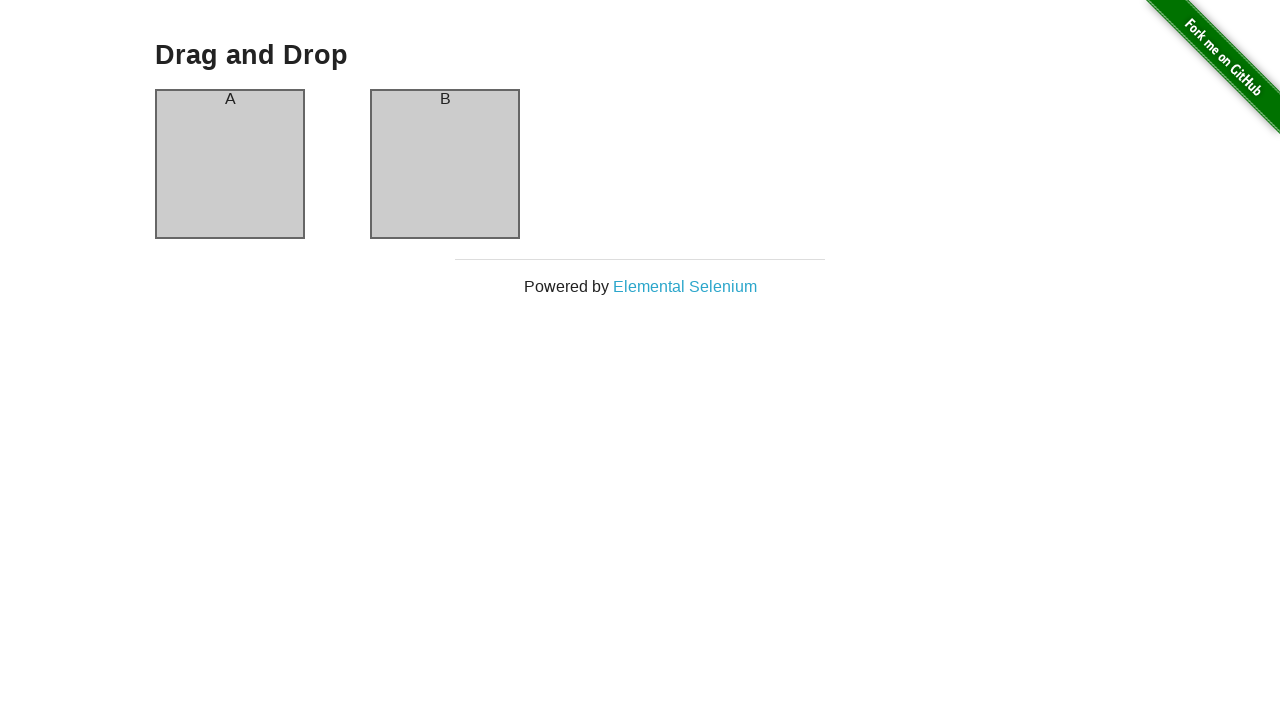

Located source element in column A
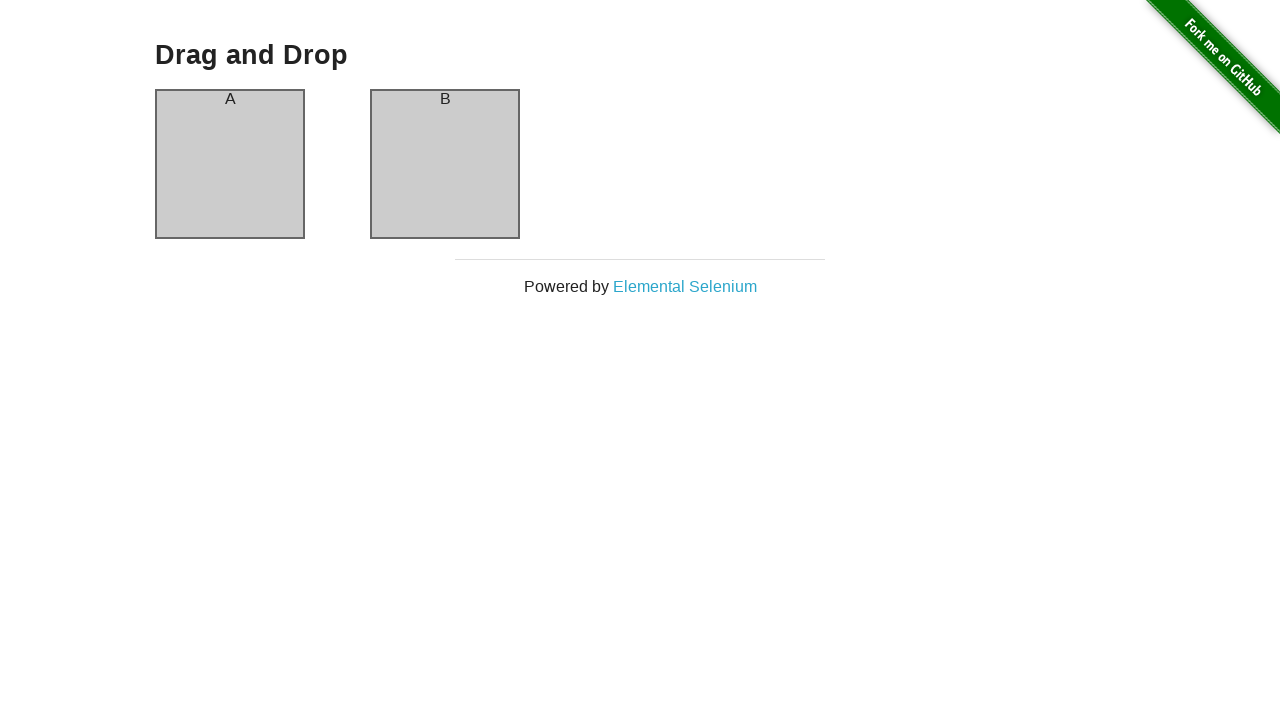

Located target element in column B
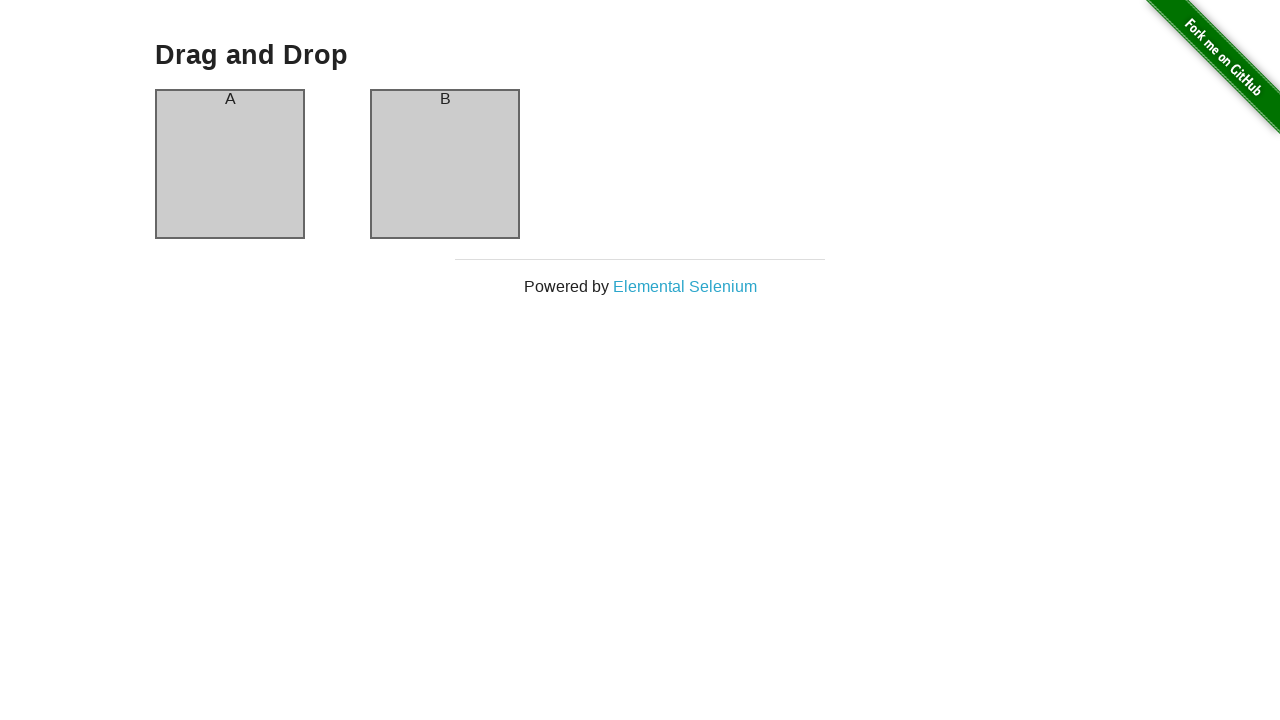

Dragged element from column A to column B at (445, 164)
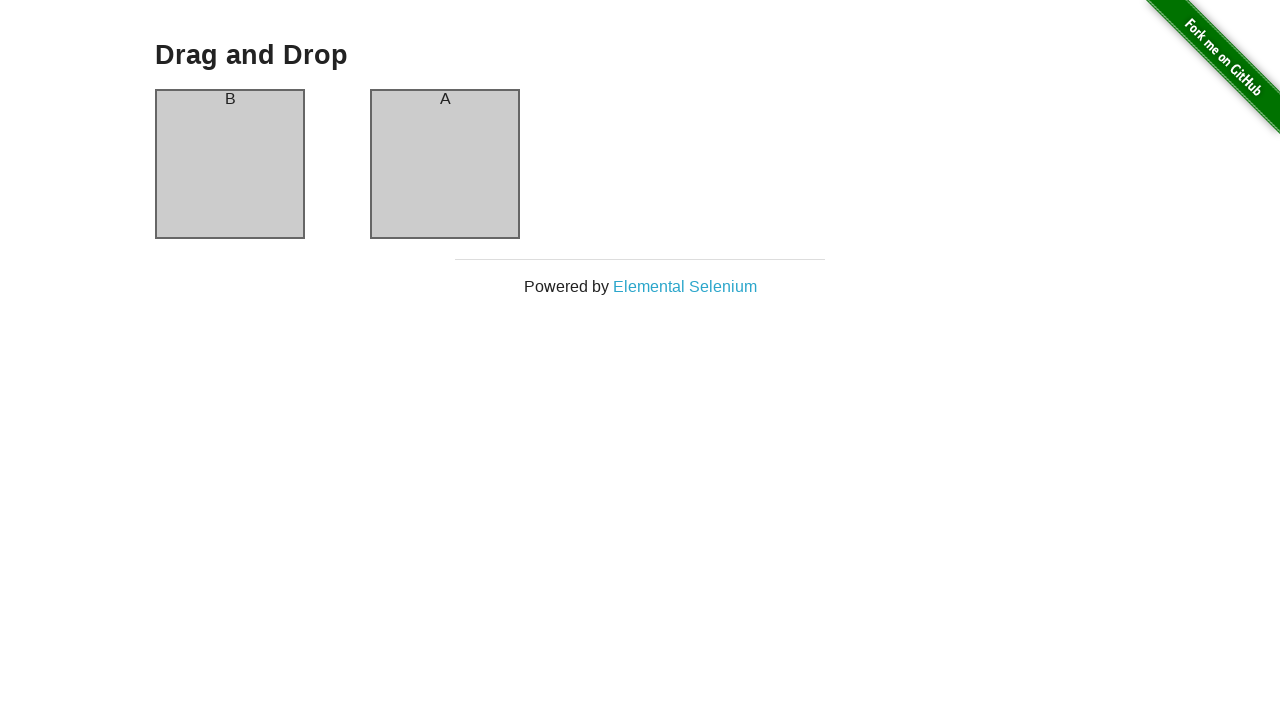

Verified page title matches 'The Internet'
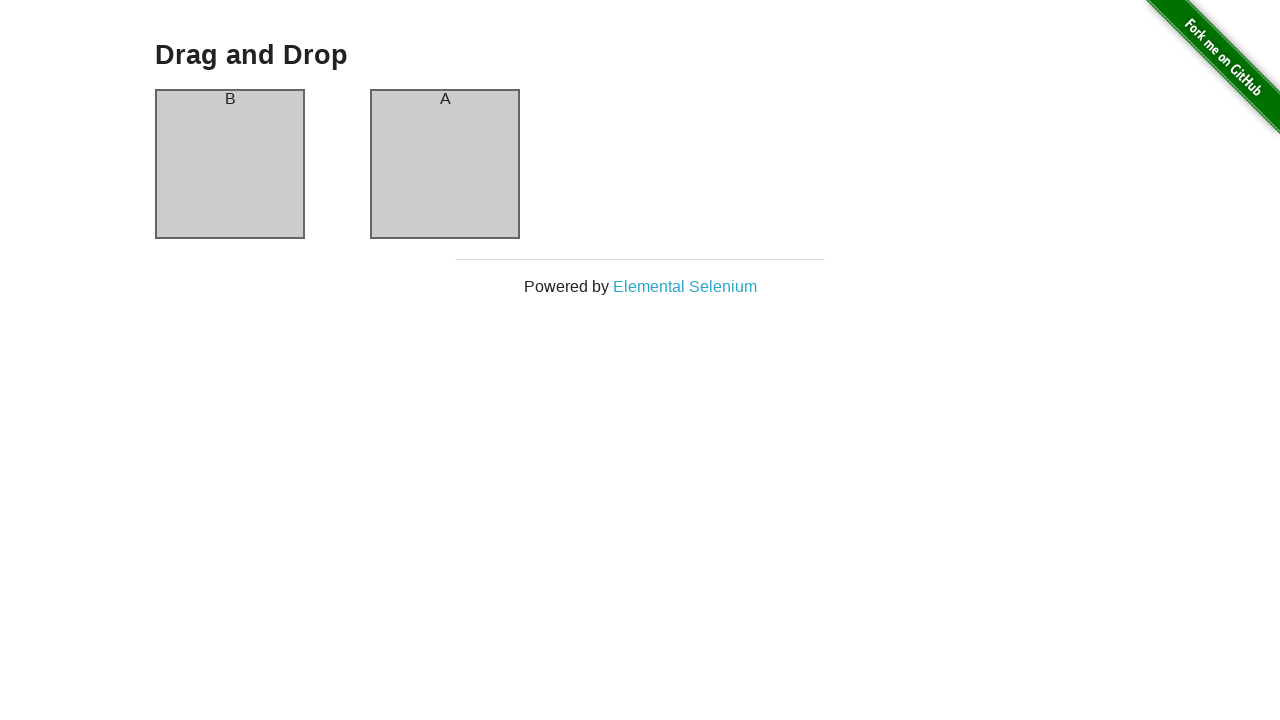

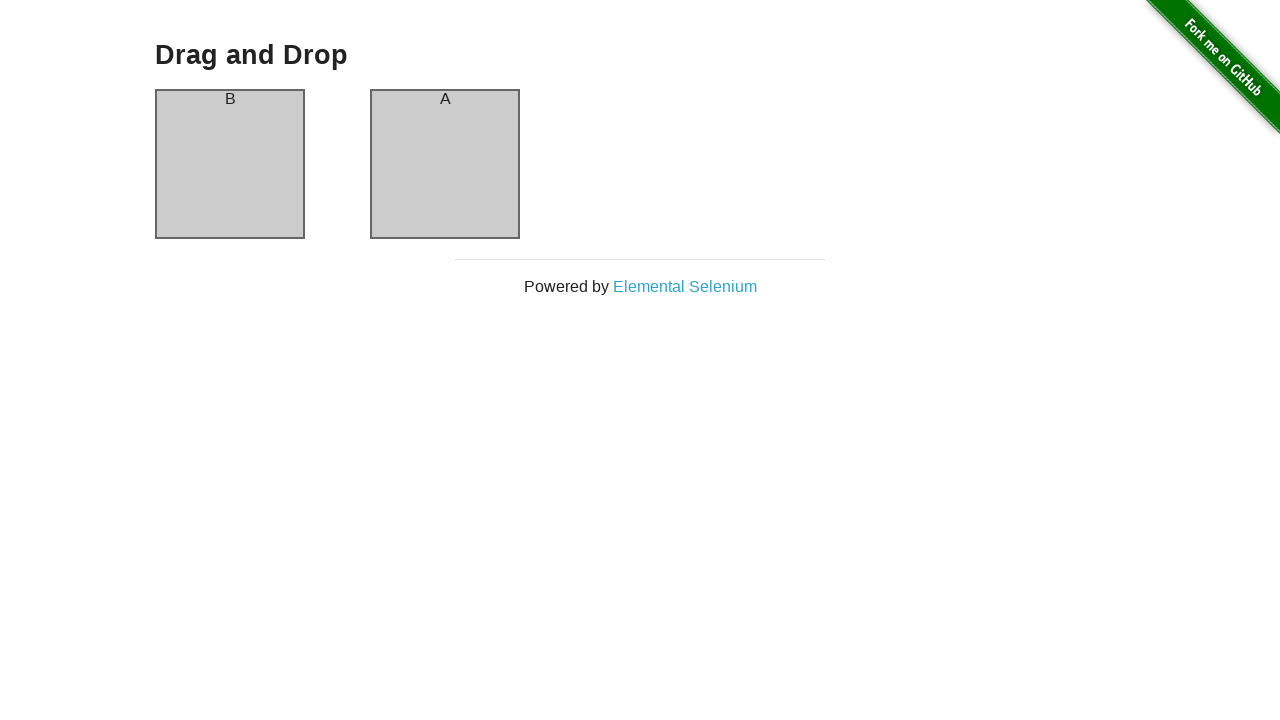